Verifies that the OrangeHRM landing page loads correctly by checking that the page title equals "OrangeHRM"

Starting URL: http://alchemy.hguy.co/orangehrm

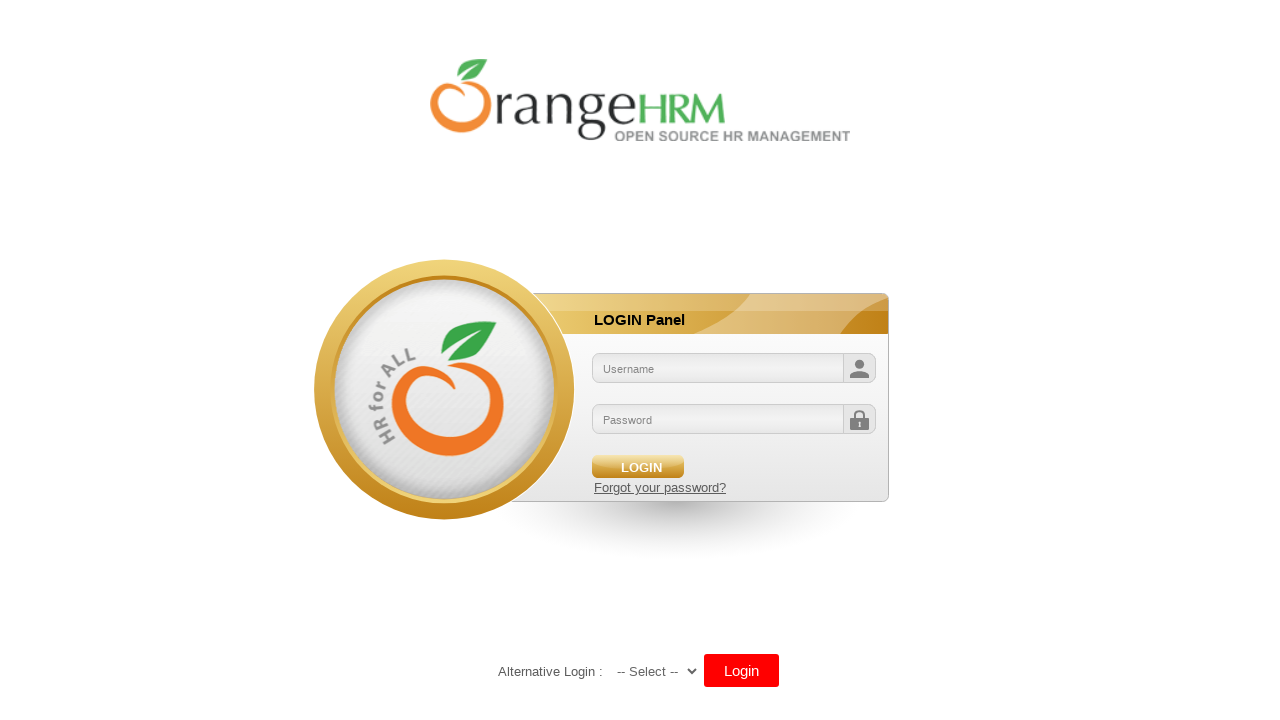

Navigated to OrangeHRM landing page at http://alchemy.hguy.co/orangehrm
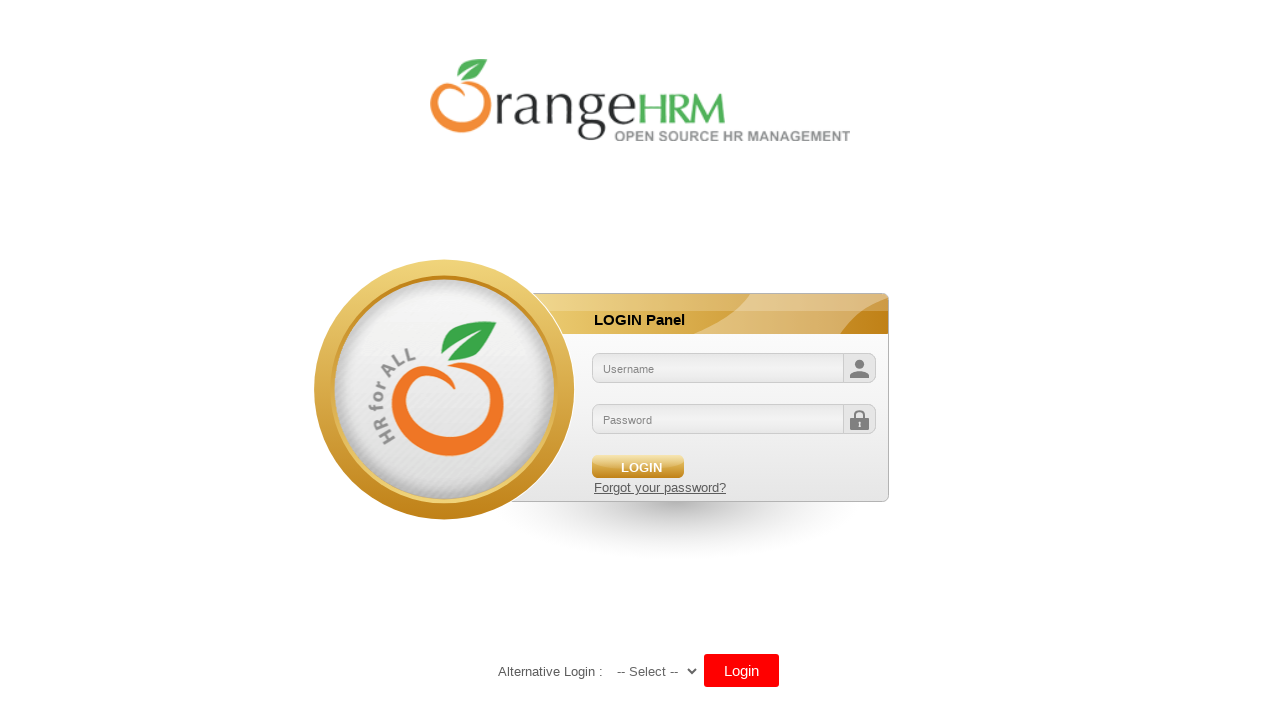

Verified page title equals 'OrangeHRM'
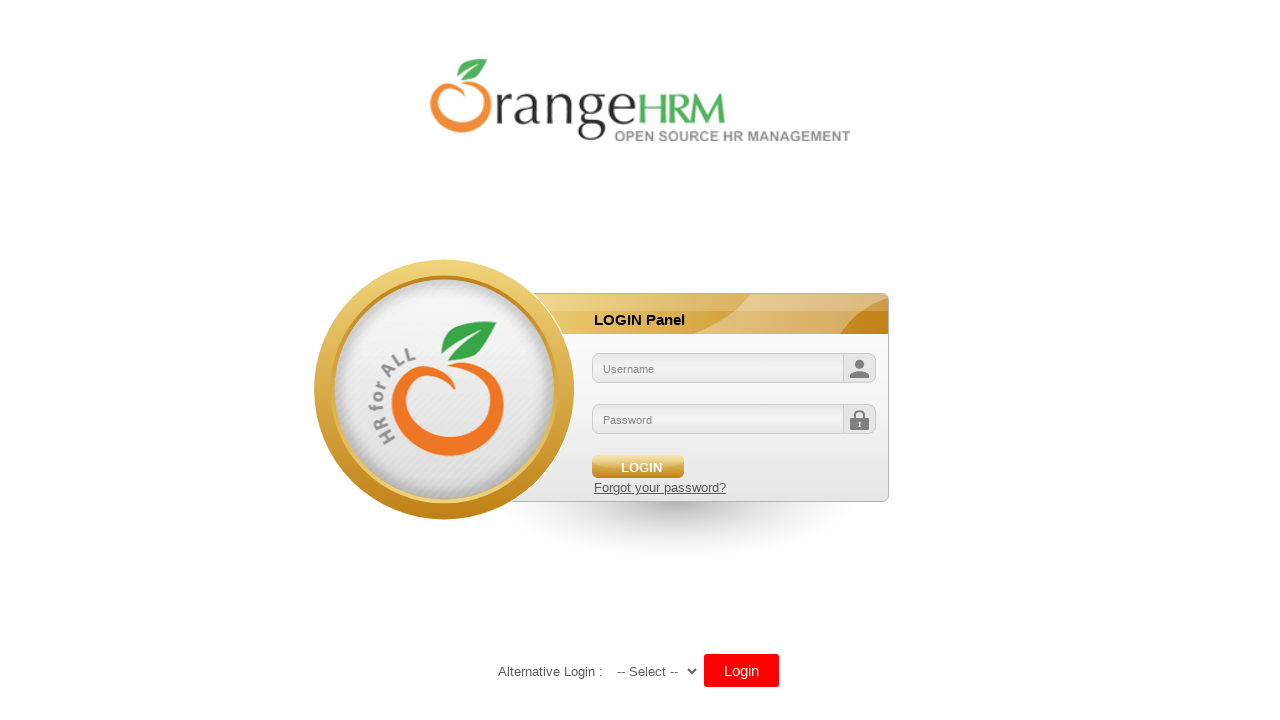

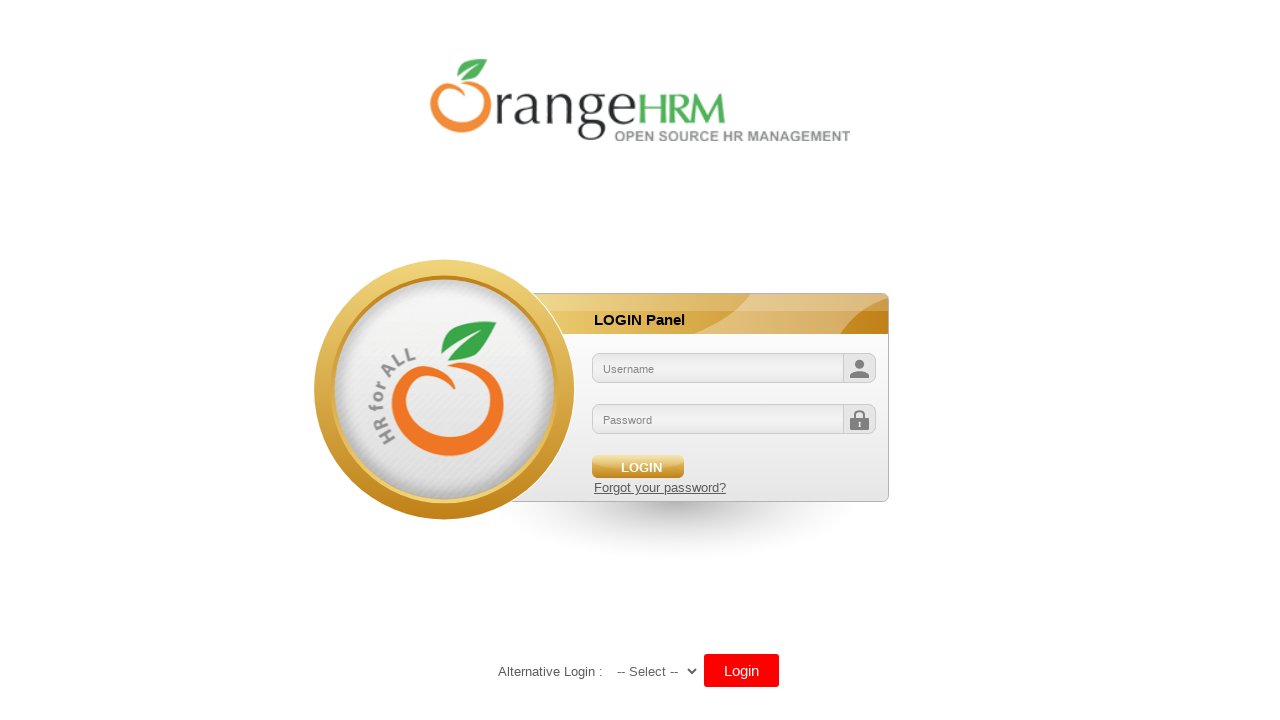